Navigates to Parabank website, clicks on Admin Page menu, waits for page to load, scrolls to bottom of page, and selects a value from a dropdown

Starting URL: https://parabank.parasoft.com/parabank/index.htm

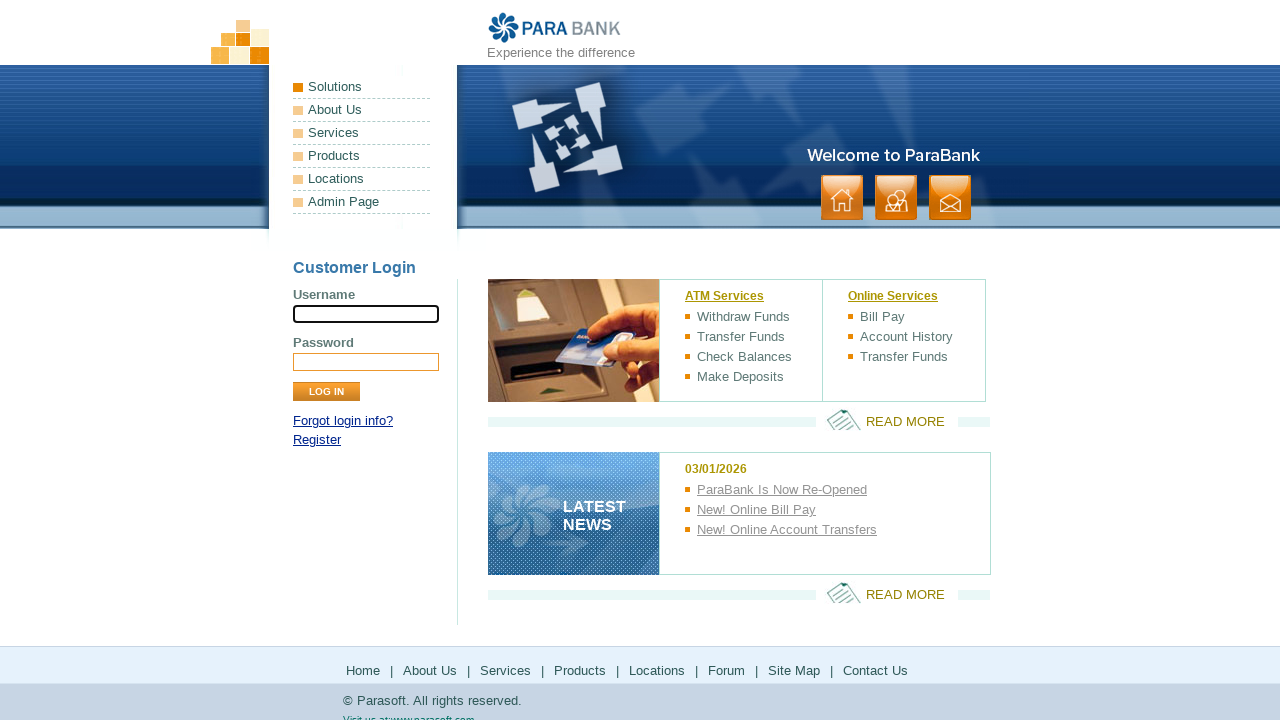

Clicked on Admin Page menu at (362, 202) on xpath=//a[text()='Admin Page']
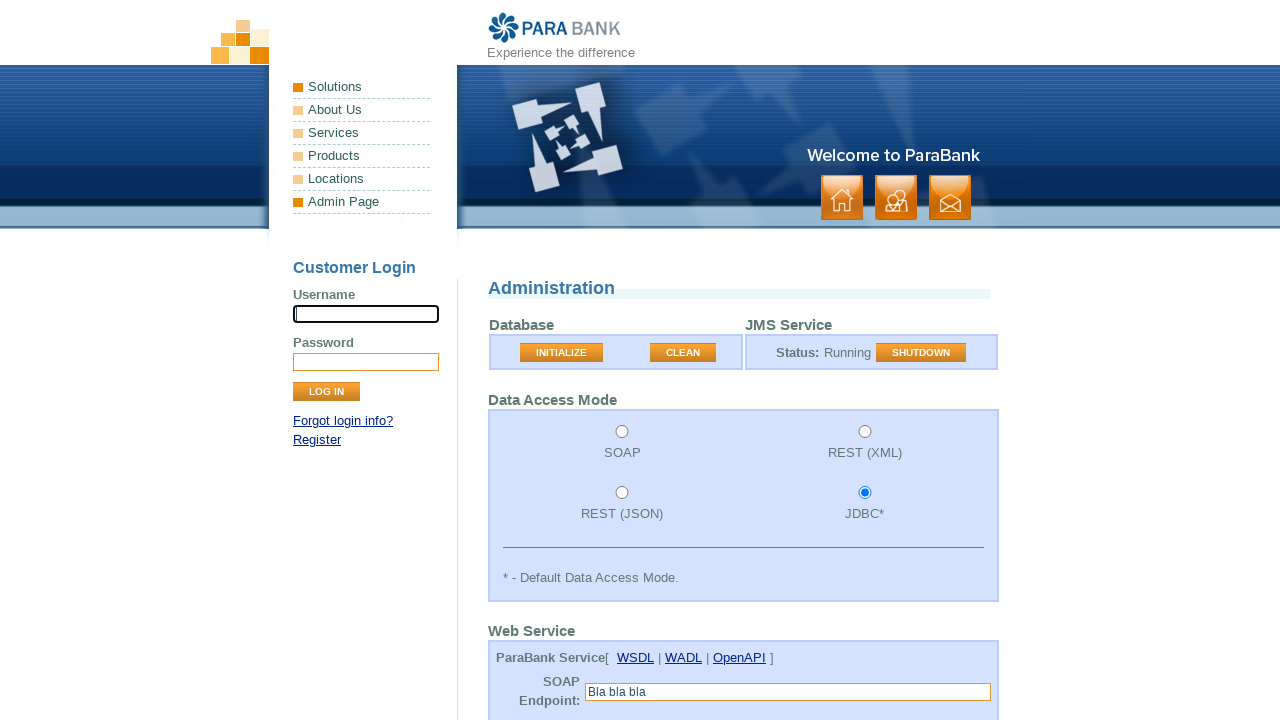

Waited for page to fully load (domcontentloaded)
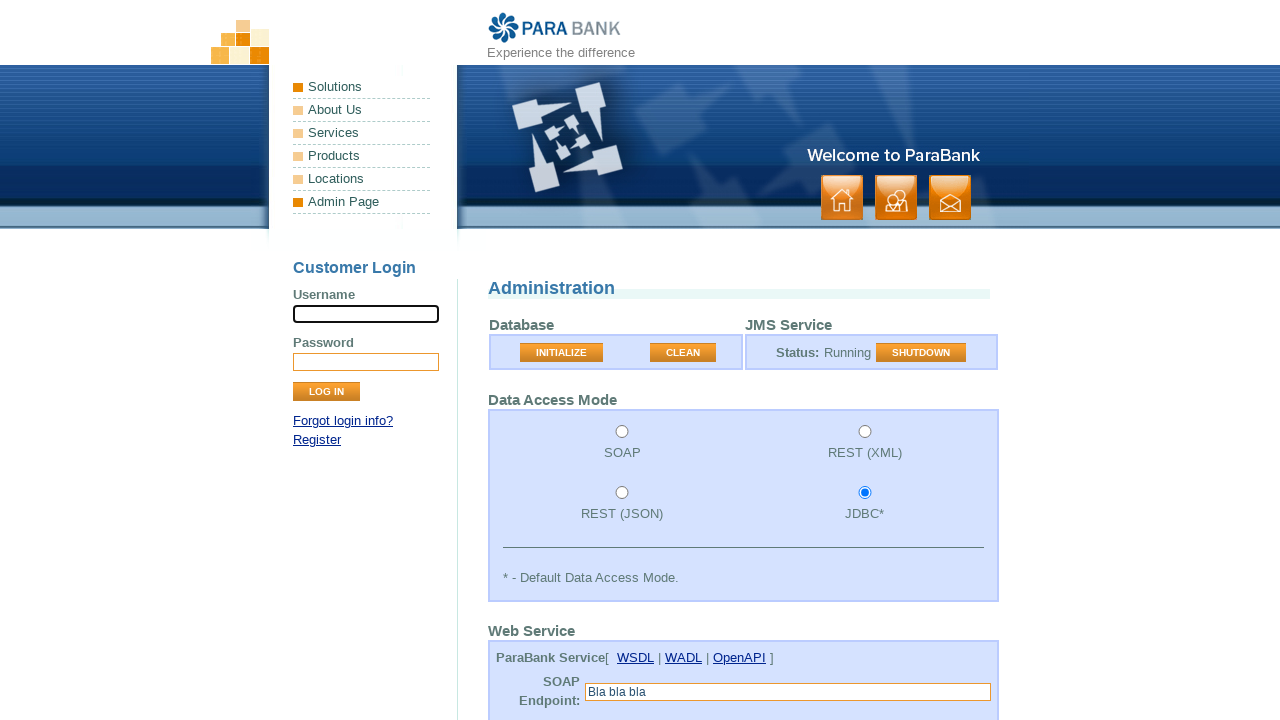

Scrolled to bottom of page
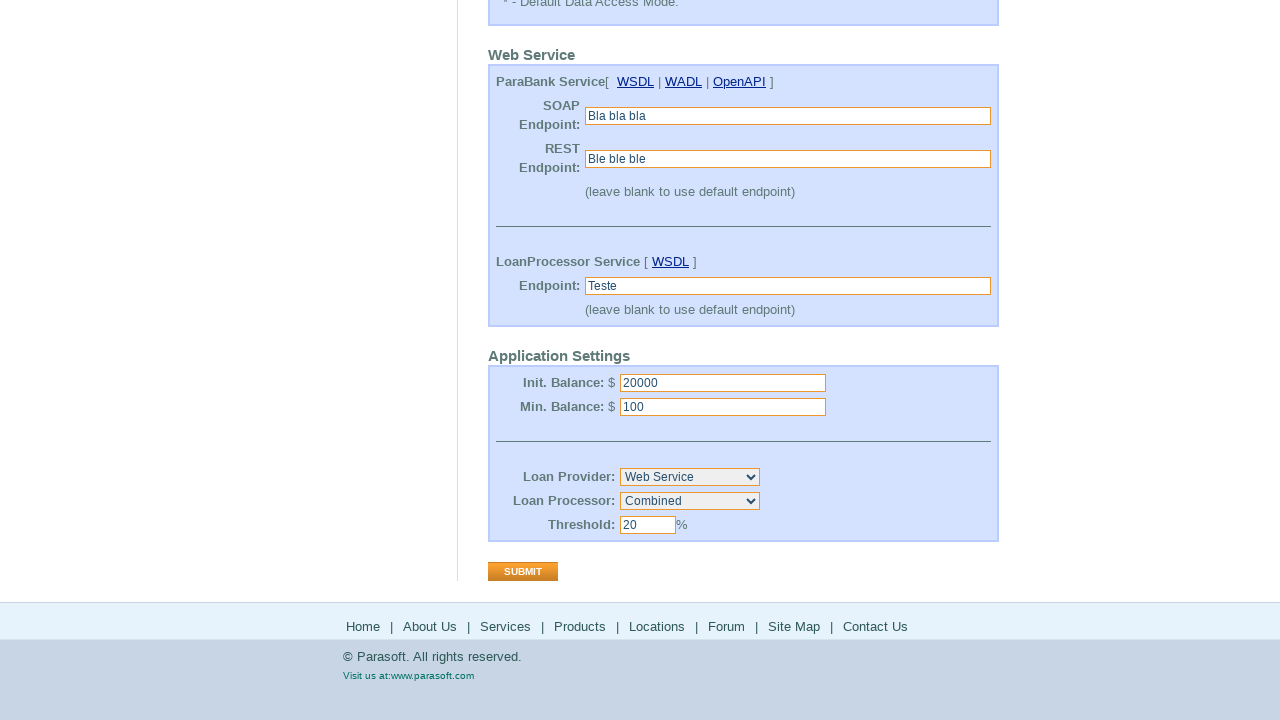

Selected 'Local' from loan provider dropdown on #loanProvider
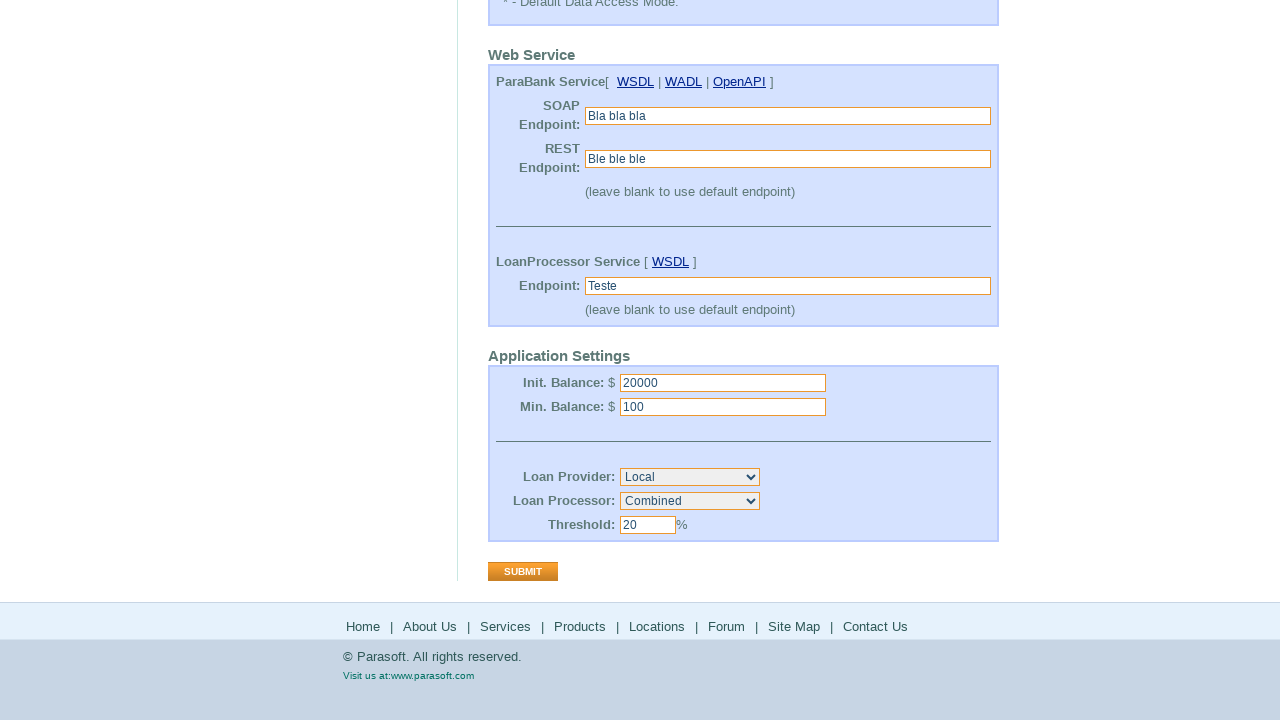

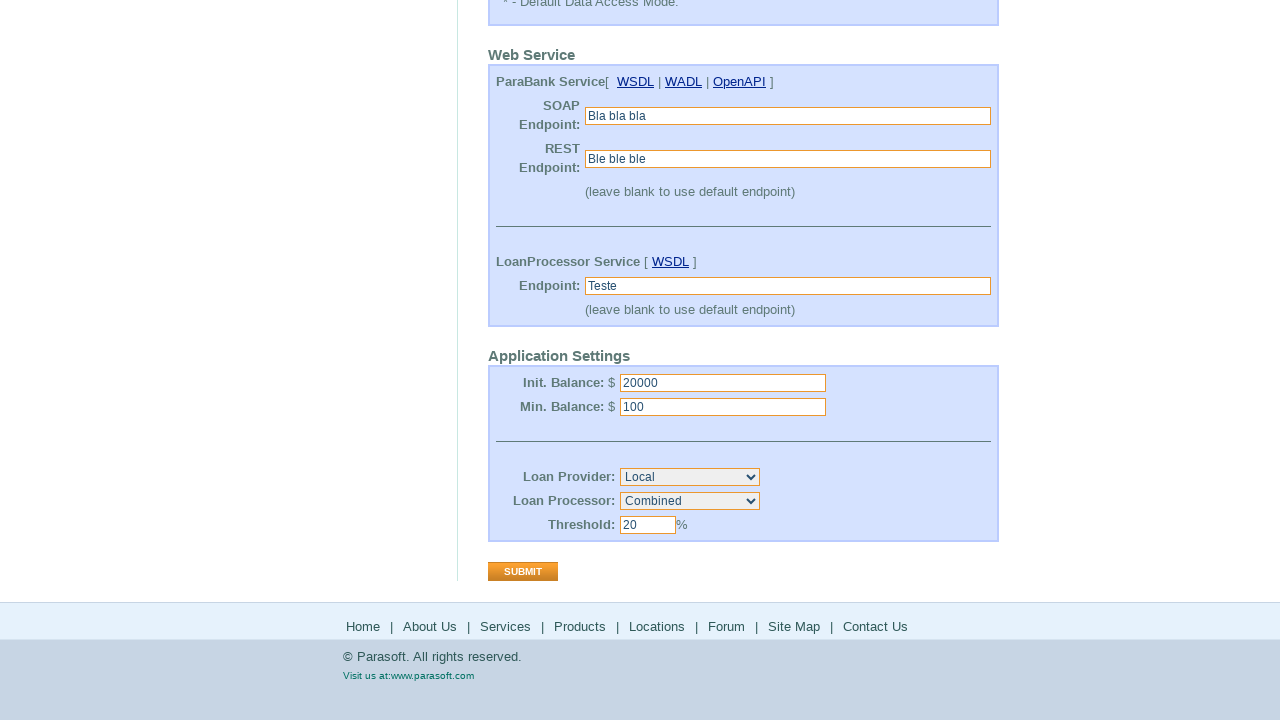